Verifies that the current URL matches the expected URL

Starting URL: https://rahulshettyacademy.com/seleniumPractise/#/

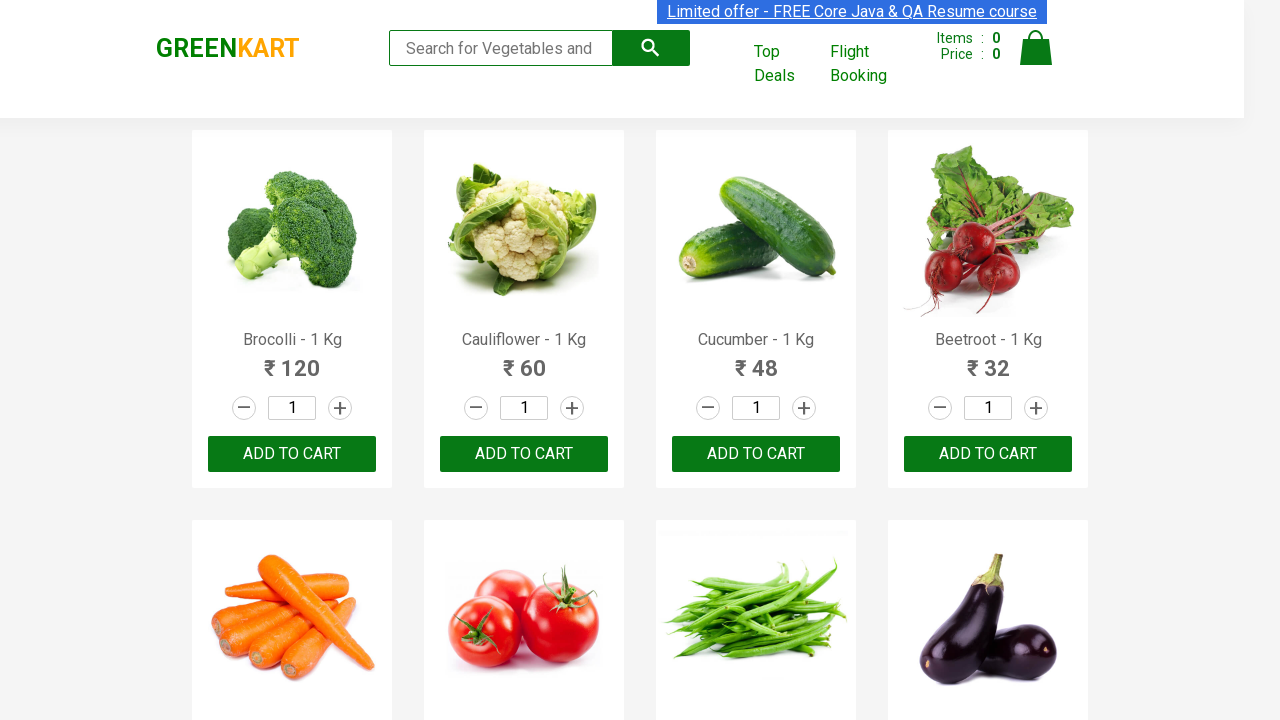

Verified current URL matches expected URL https://rahulshettyacademy.com/seleniumPractise/#/
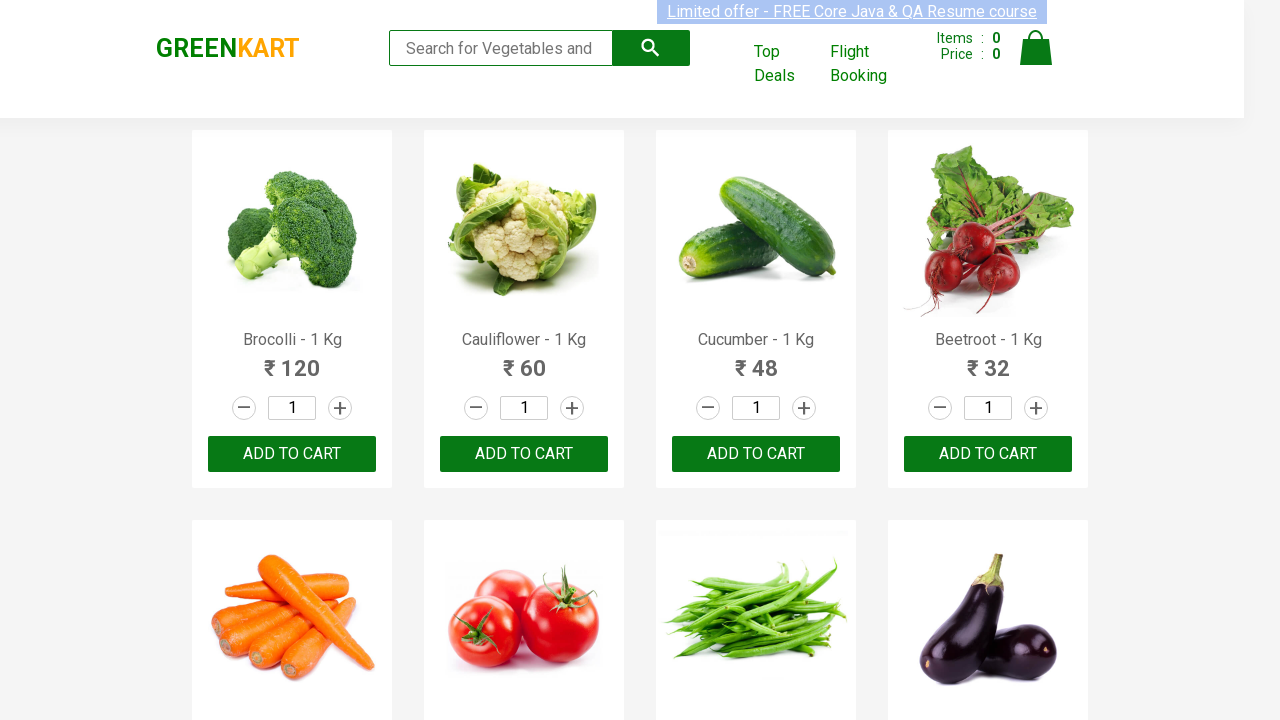

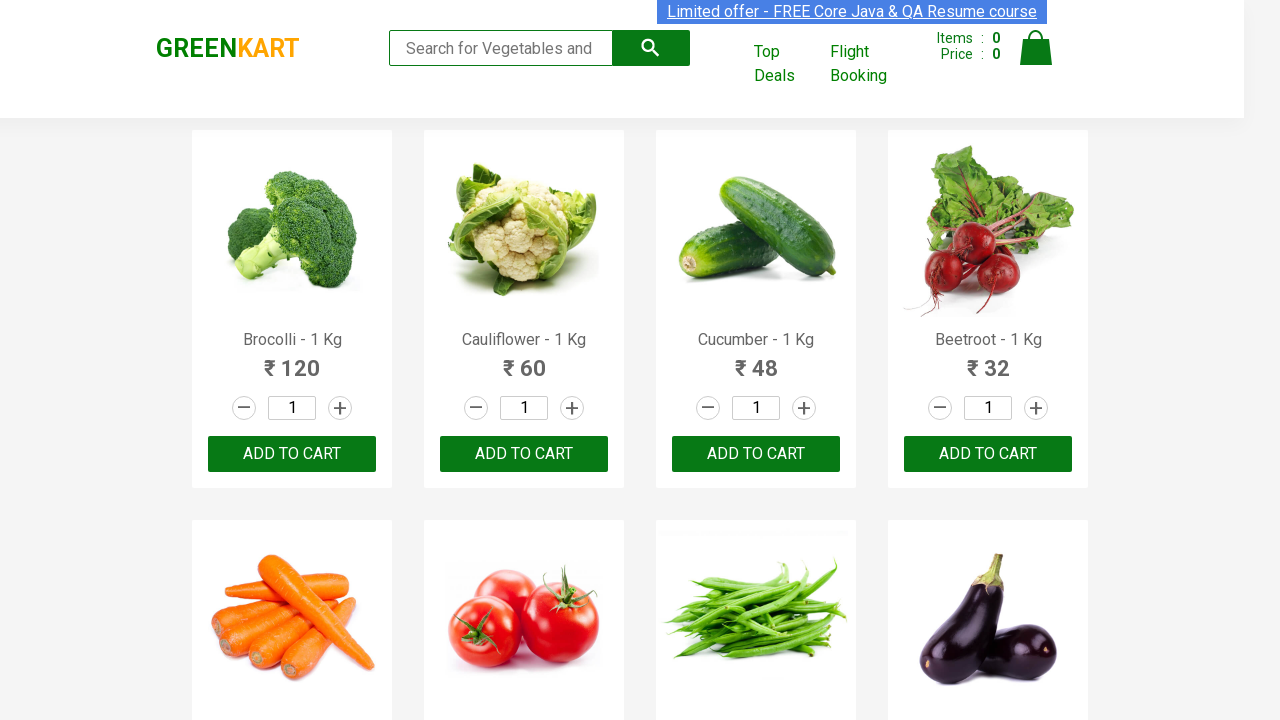